Tests handling a JavaScript prompt by entering text and accepting it

Starting URL: https://automationfc.github.io/basic-form/index.html

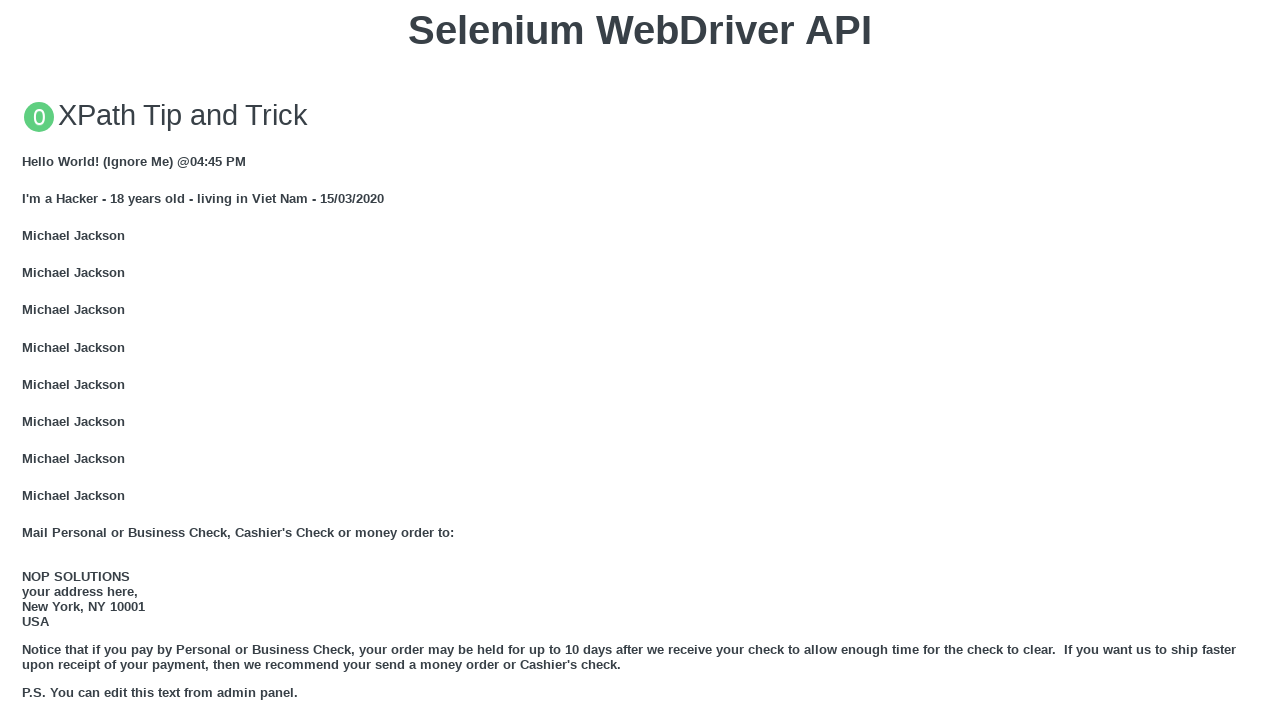

Prompt dialog handler registered
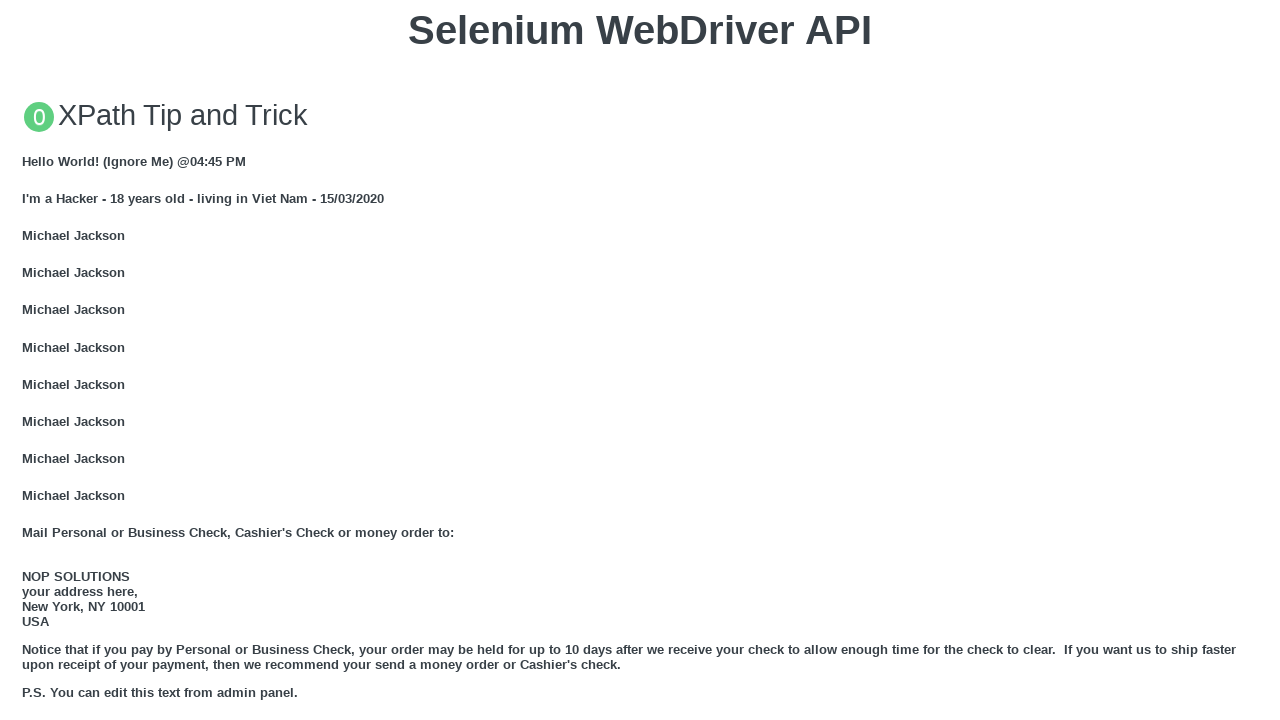

Clicked 'Click for JS Prompt' button to trigger prompt dialog at (640, 360) on xpath=//button[text()='Click for JS Prompt']
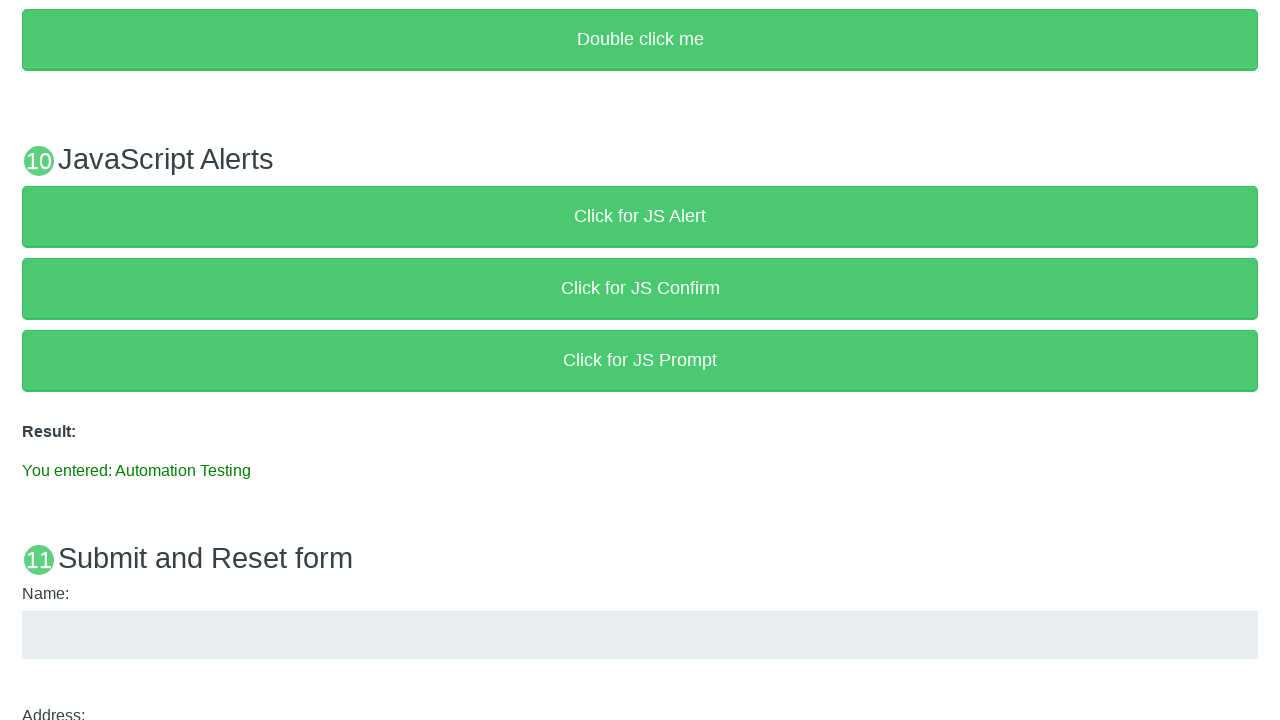

Verified result text contains entered text 'You entered: Automation Testing'
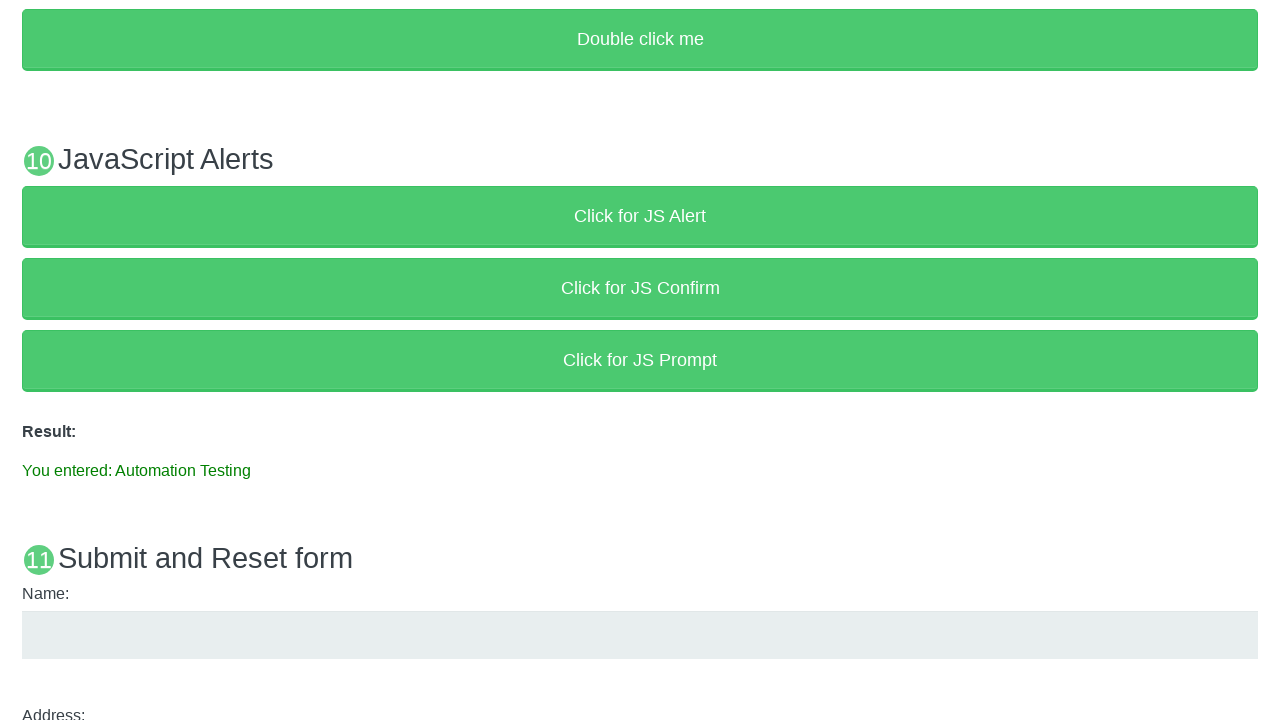

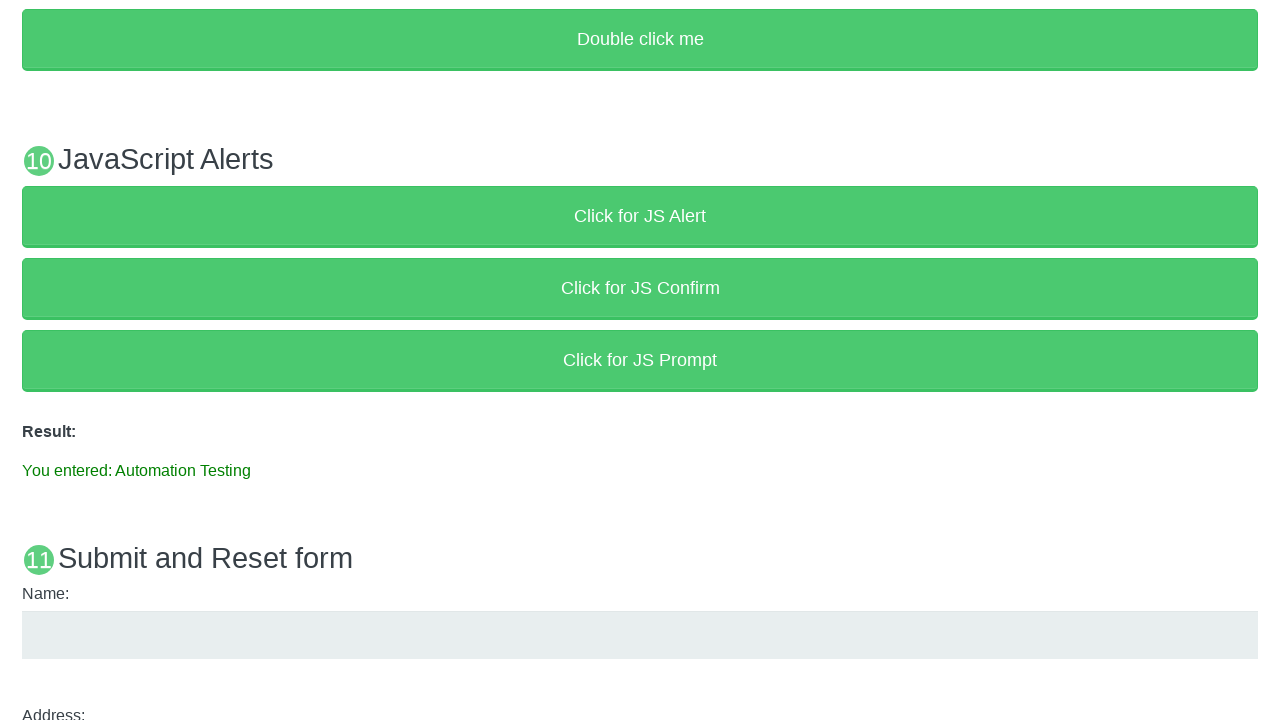